Tests the notification message feature by clicking a link multiple times and verifying that notification messages are displayed. The site randomly shows either a success or failure message.

Starting URL: http://the-internet.herokuapp.com/notification_message_rendered

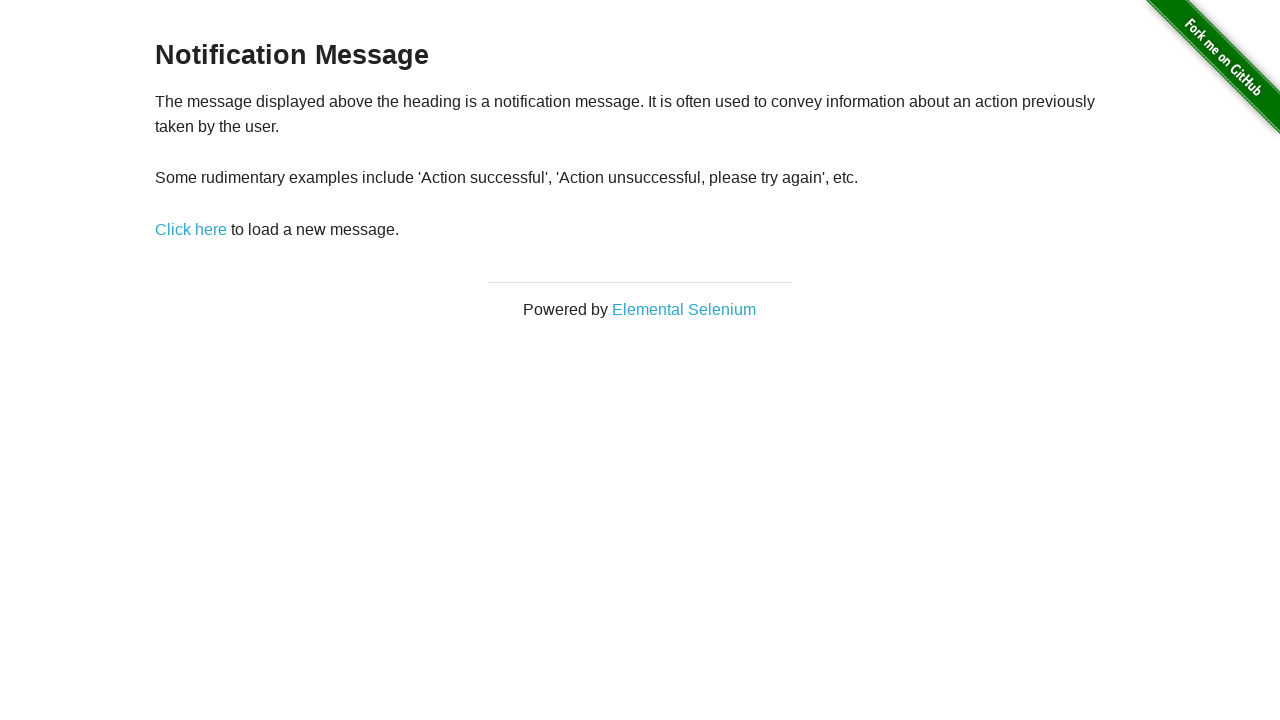

Clicked 'Click here' link to trigger first notification at (191, 229) on text=Click here
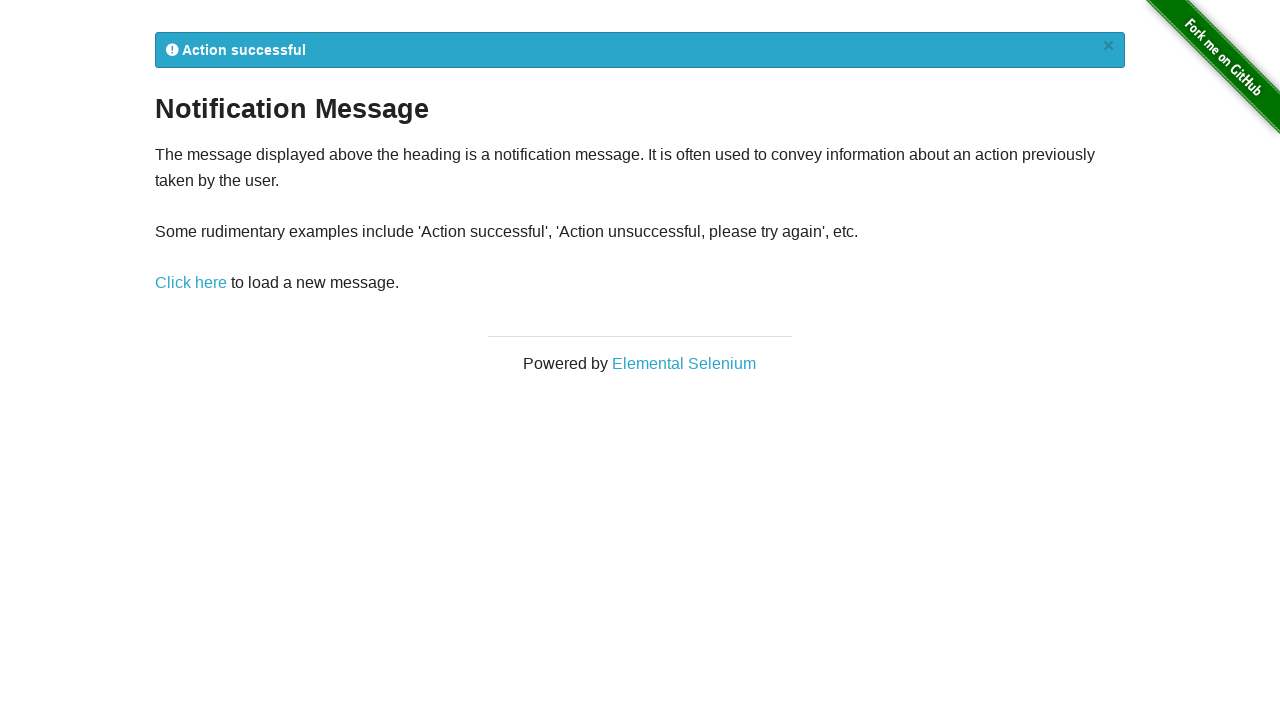

Notification message appeared
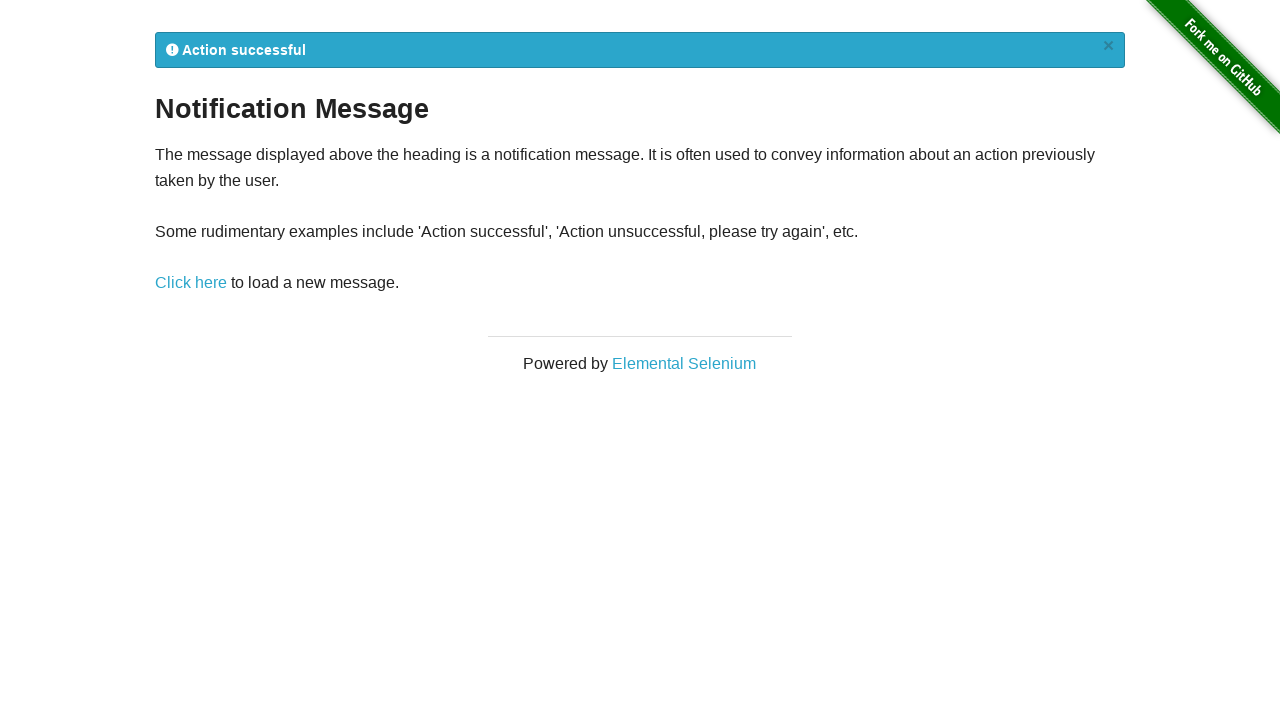

Verified first notification contains 'Action' text
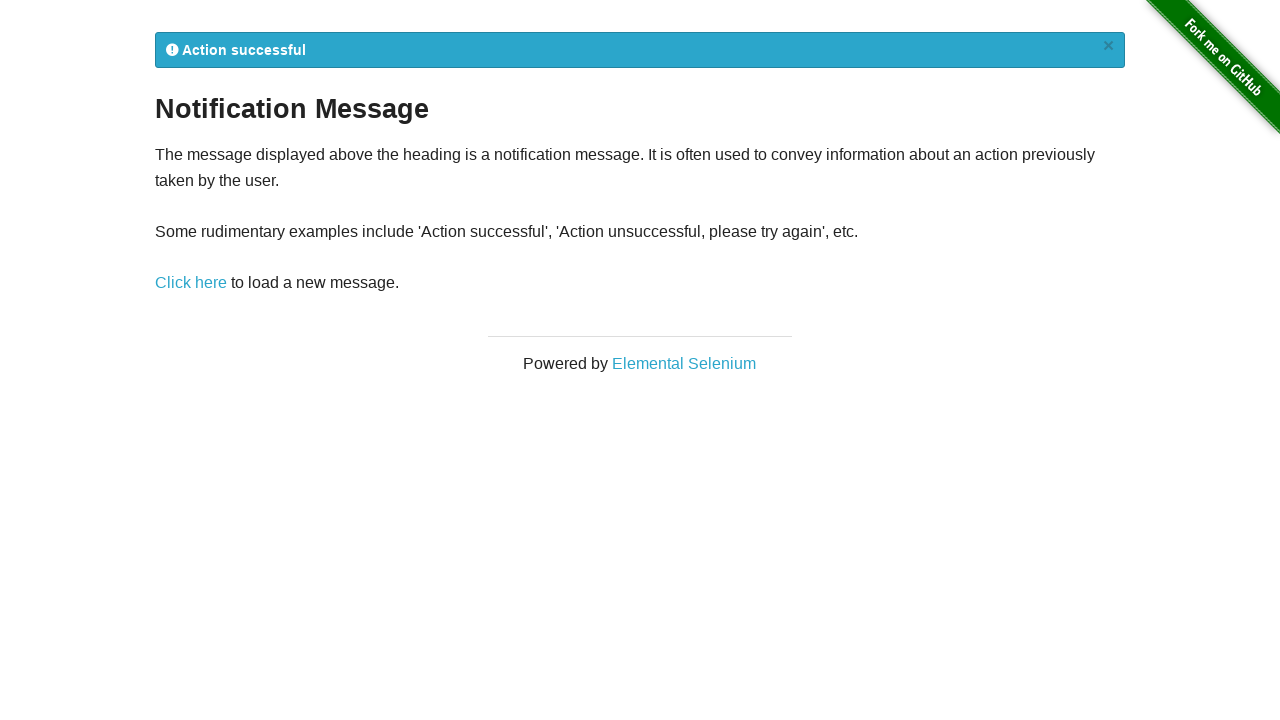

Clicked 'Click here' link again to trigger second notification at (191, 283) on text=Click here
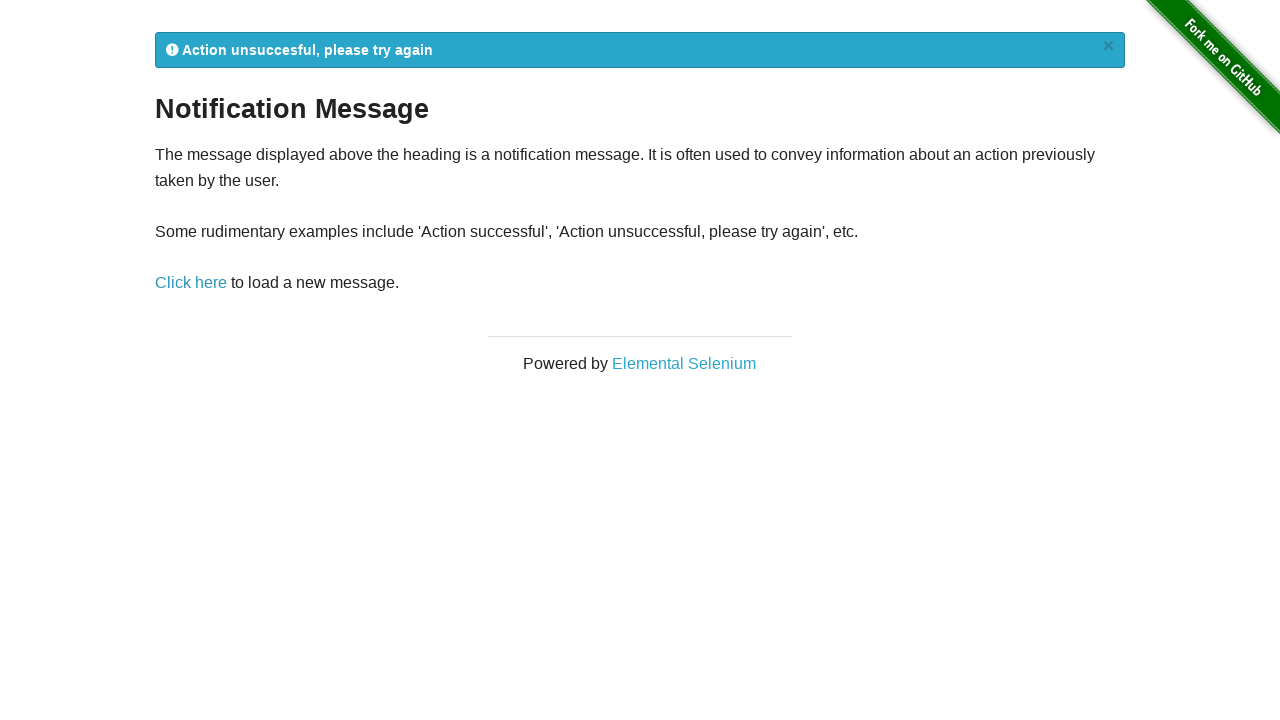

Second notification message appeared
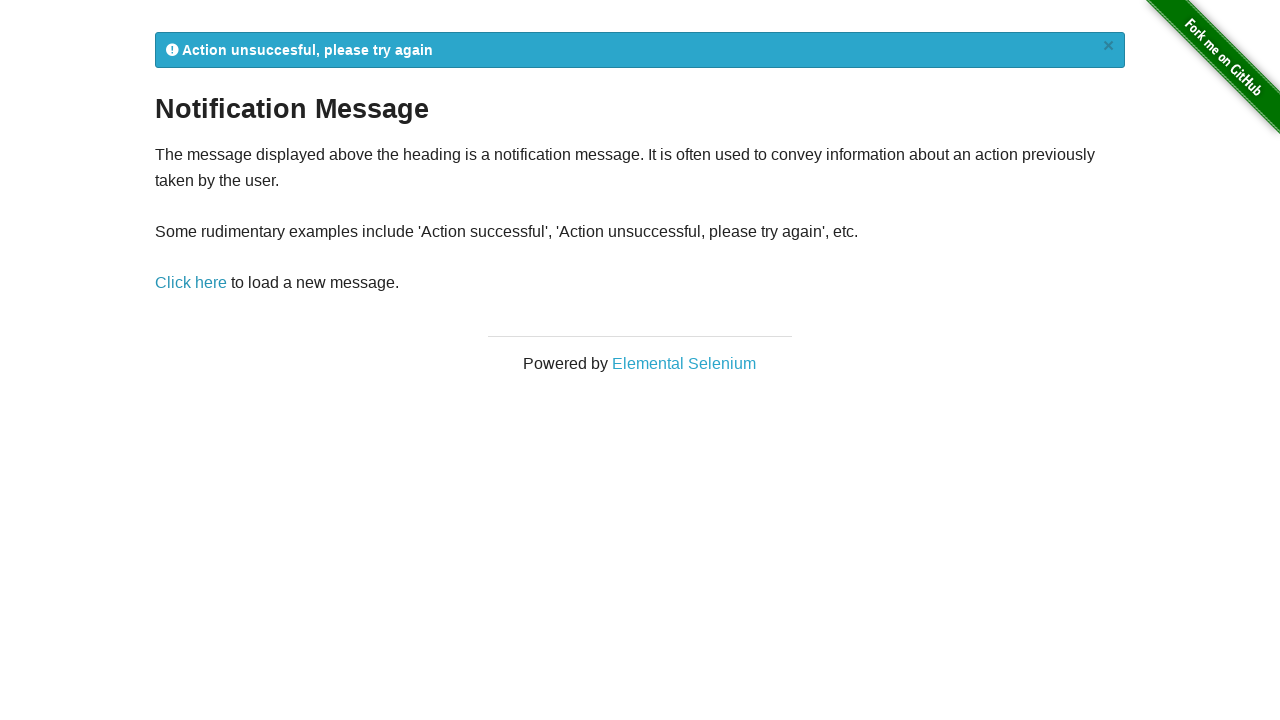

Verified second notification contains 'Action' text
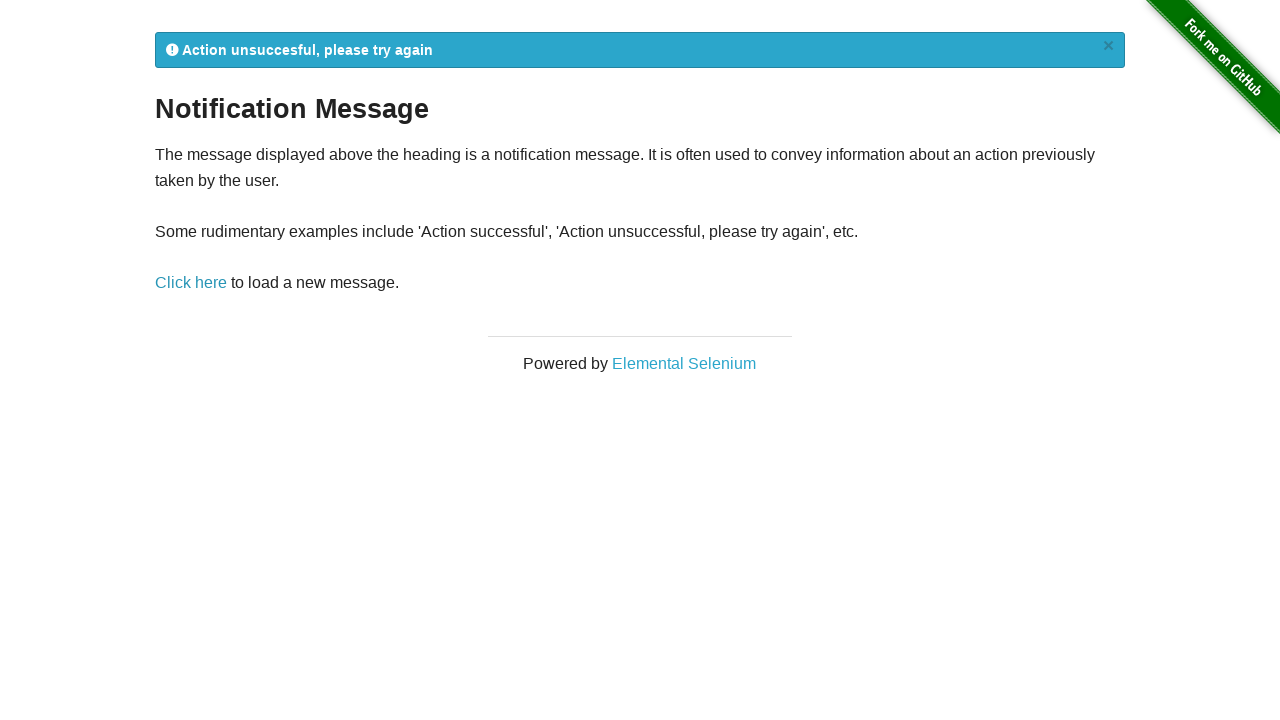

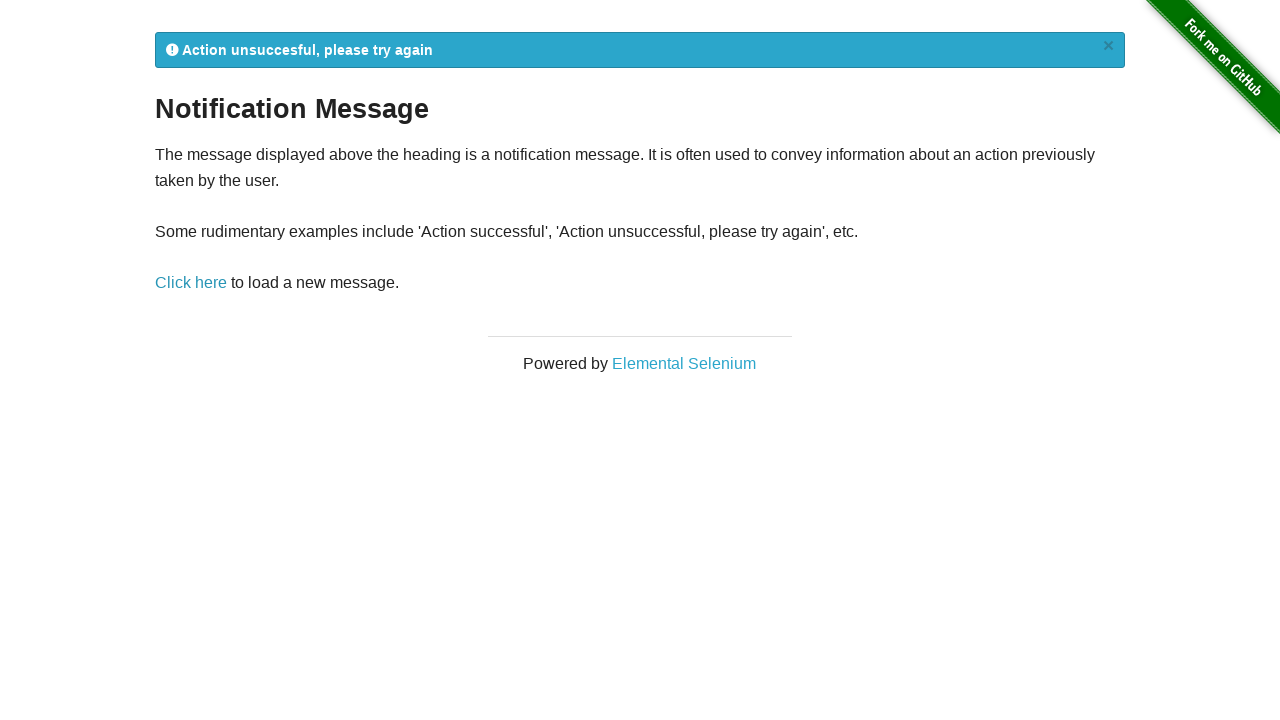